Navigates to a Brazilian stock information page (BBAS3), scrolls down to load dynamic content, and waits for the indicator container with stock metrics to become visible.

Starting URL: https://statusinvest.com.br/acoes/bbas3

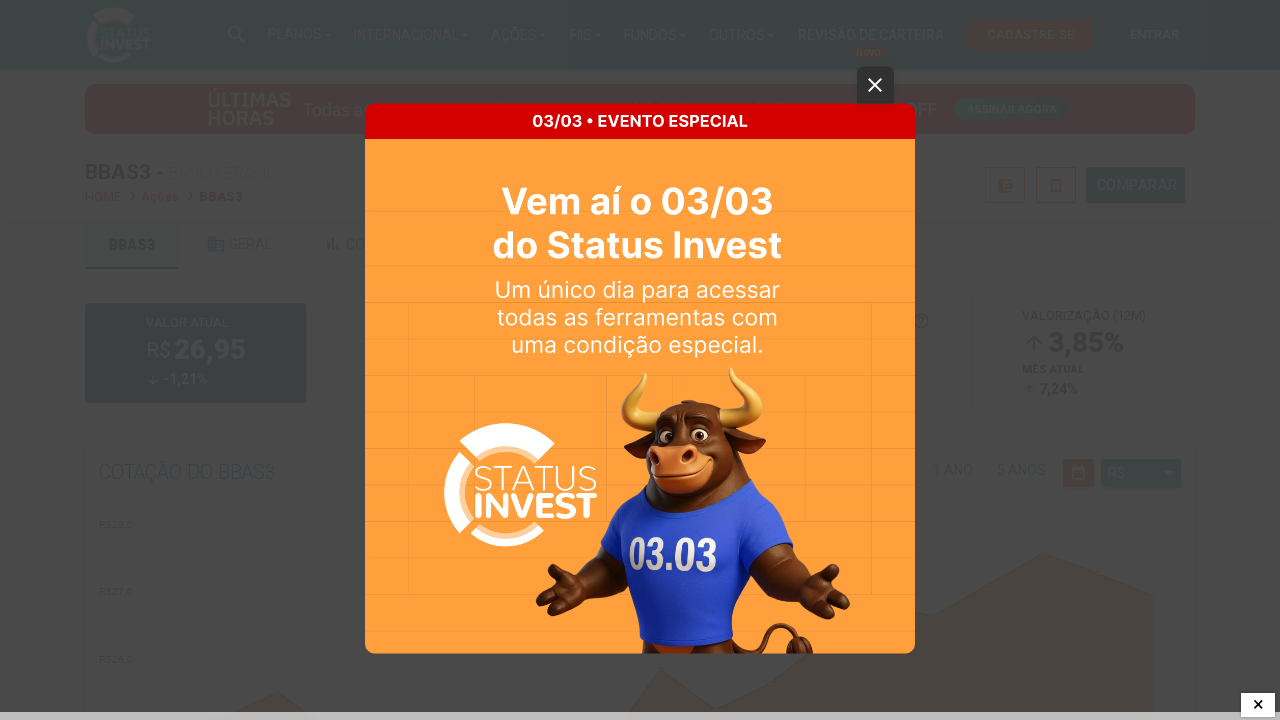

Scrolled down 500 pixels to load dynamic content
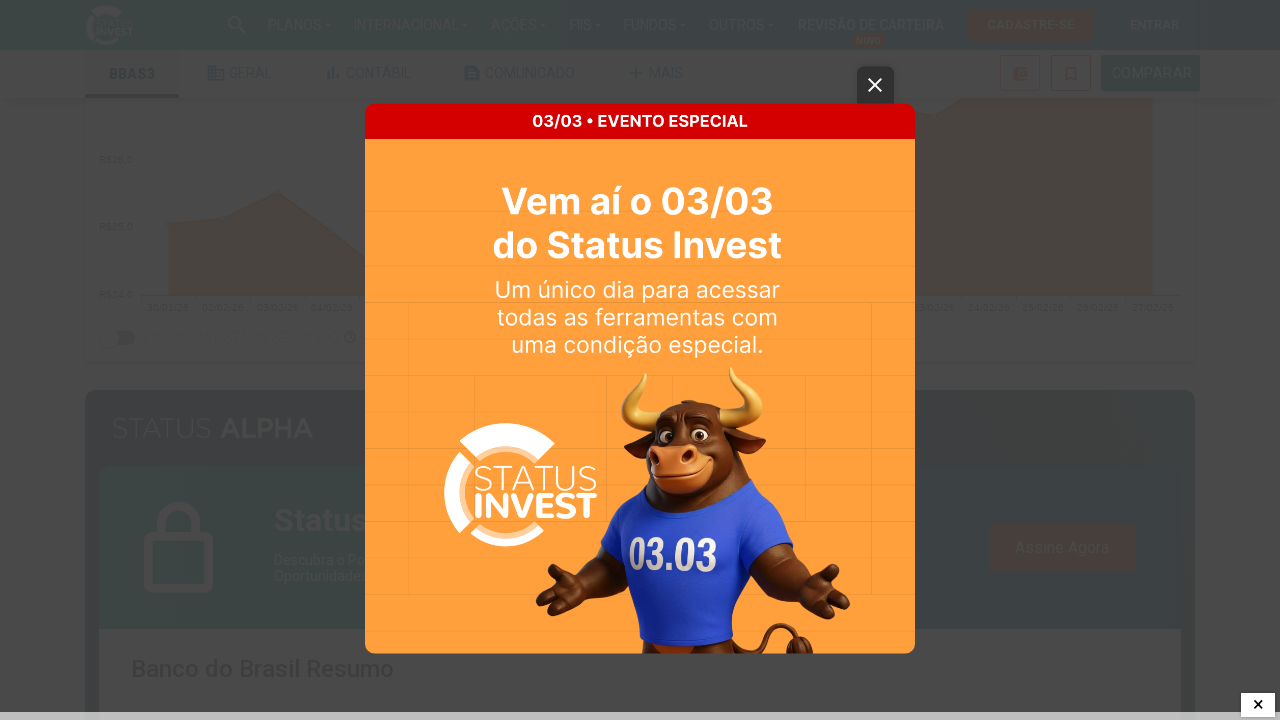

Indicator container with stock metrics became visible
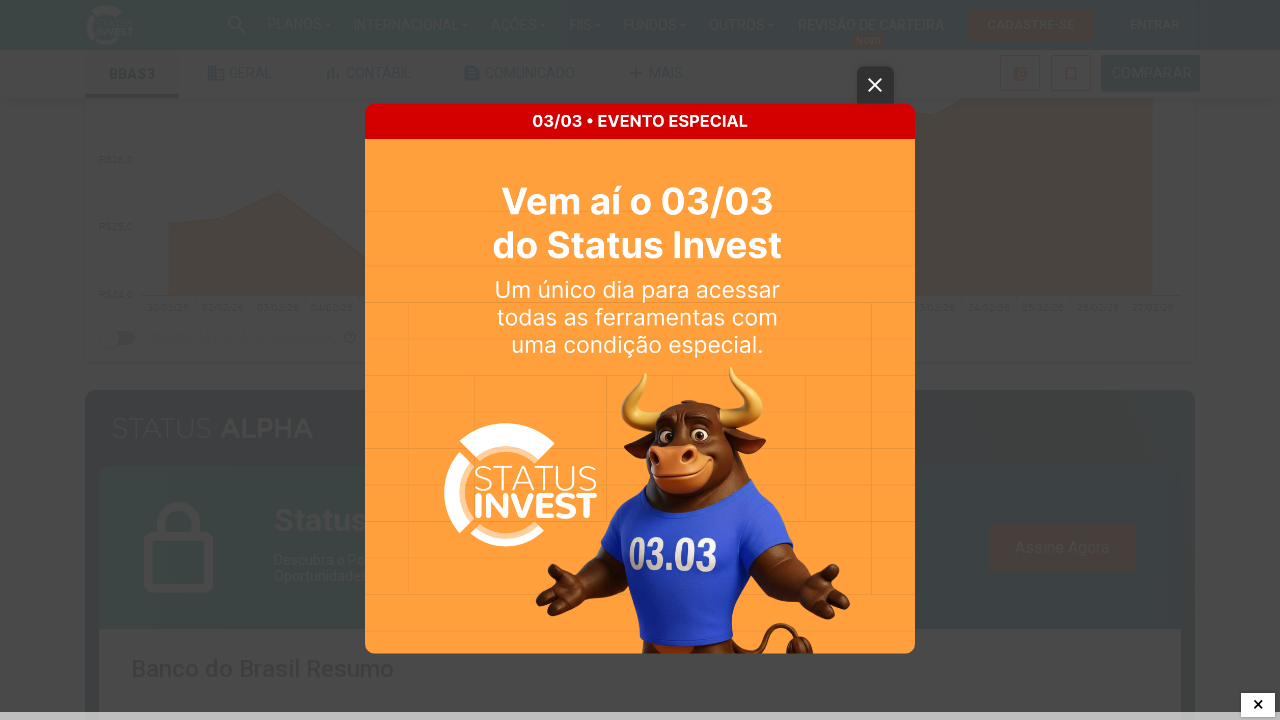

Stock value element within indicator container is visible
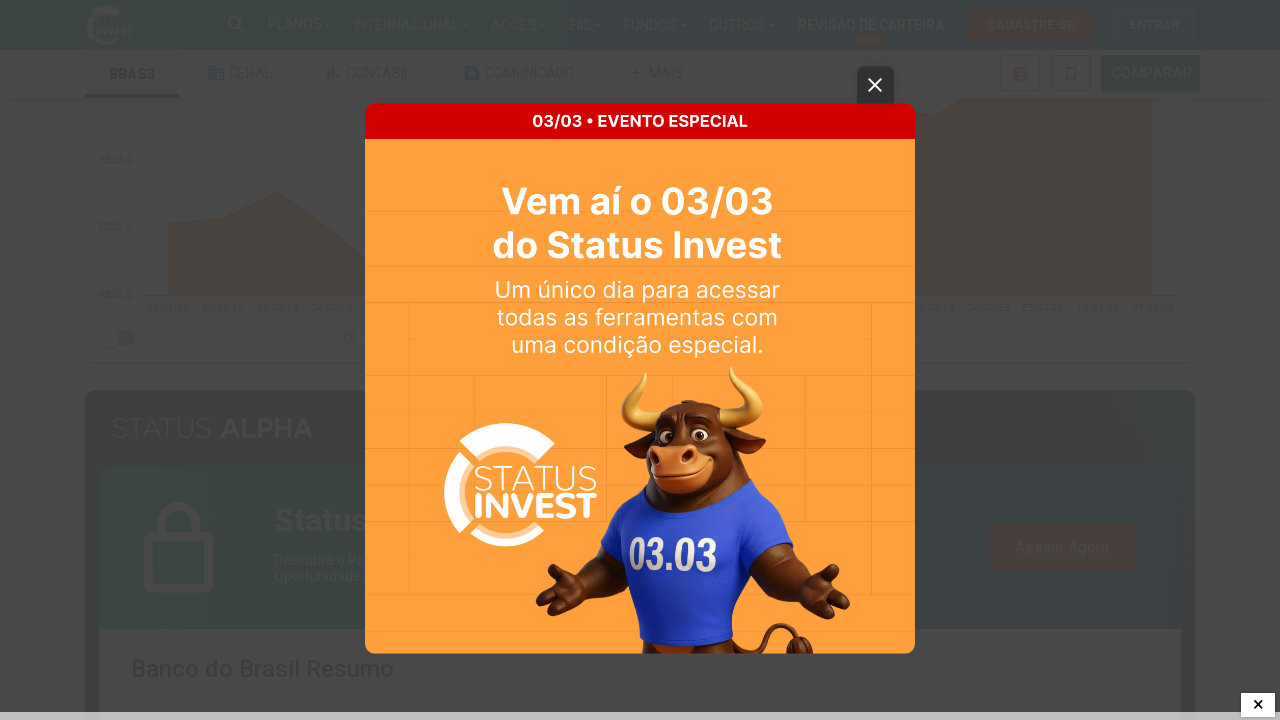

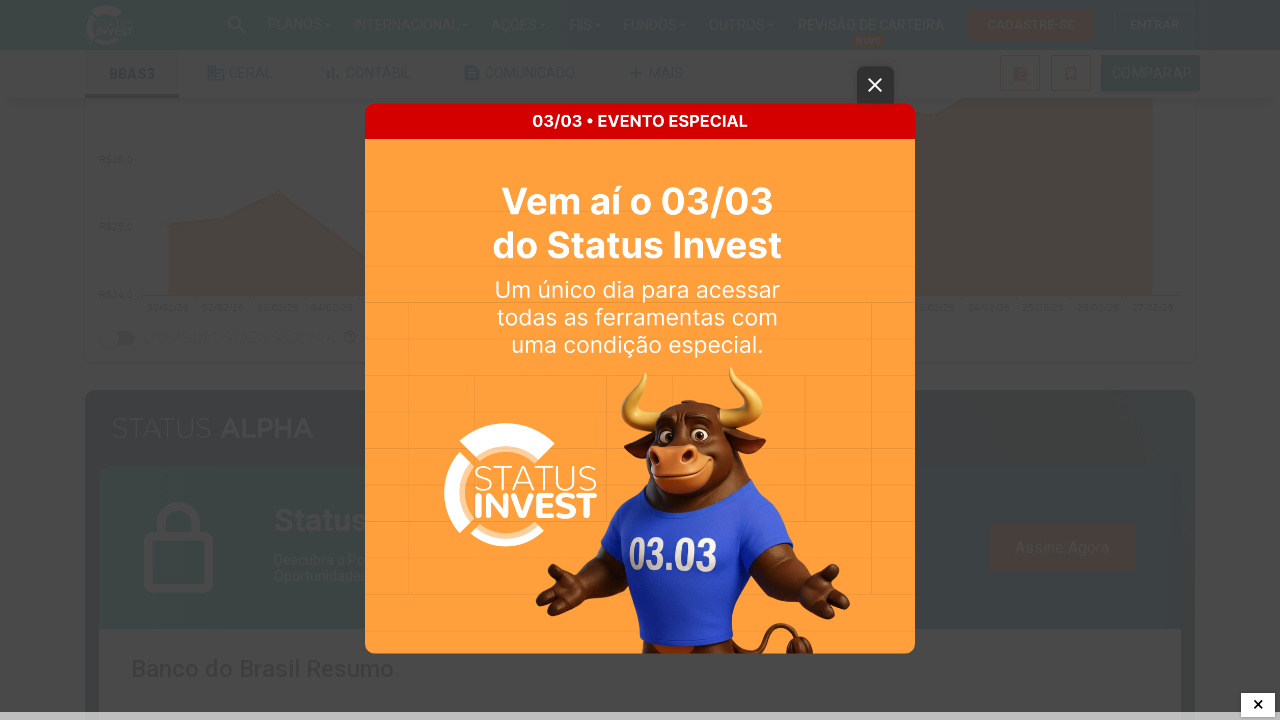